Tests dropdown functionality by selecting Honda from the car dropdown menu

Starting URL: https://www.letskodeit.com/practice

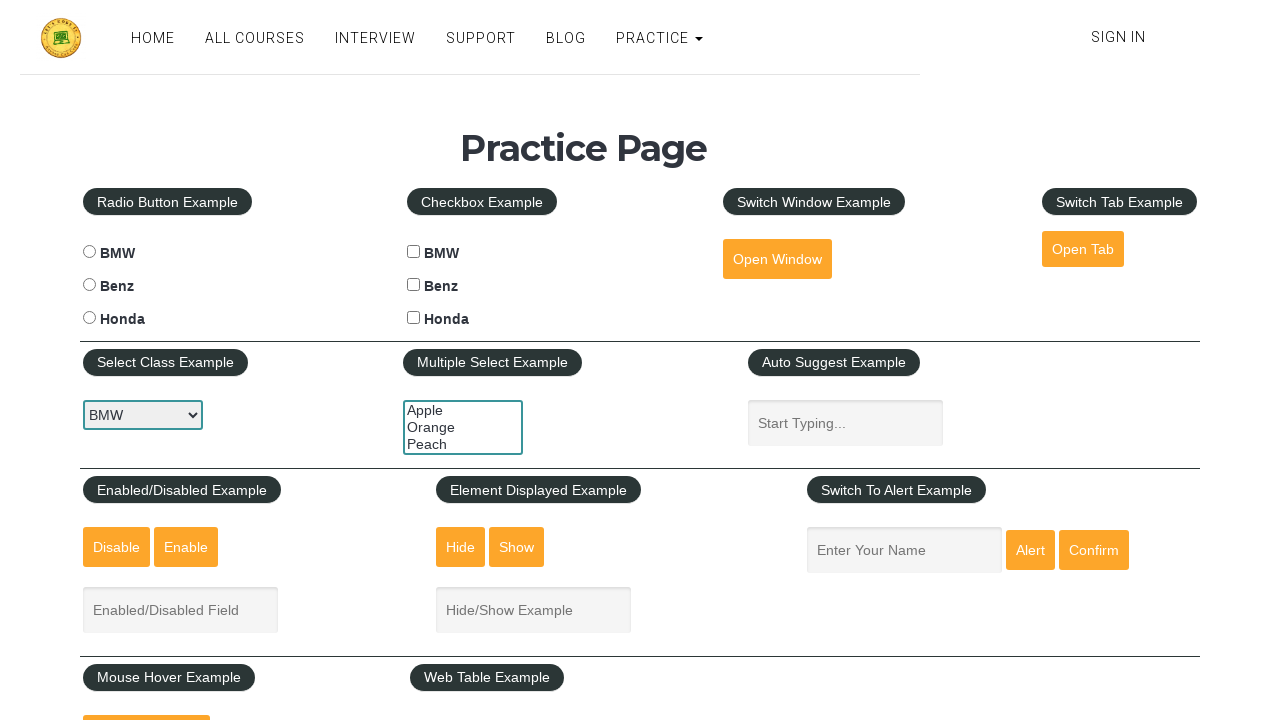

Navigated to practice page
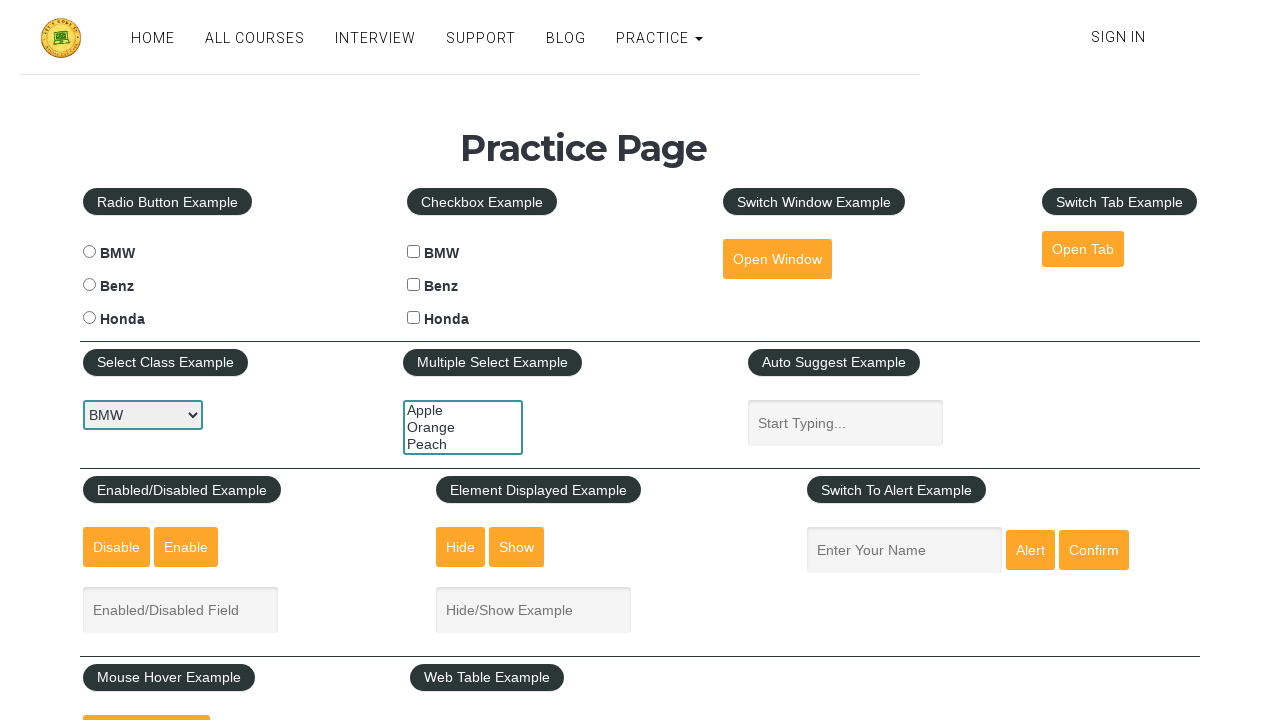

Selected Honda from car dropdown menu on #carselect
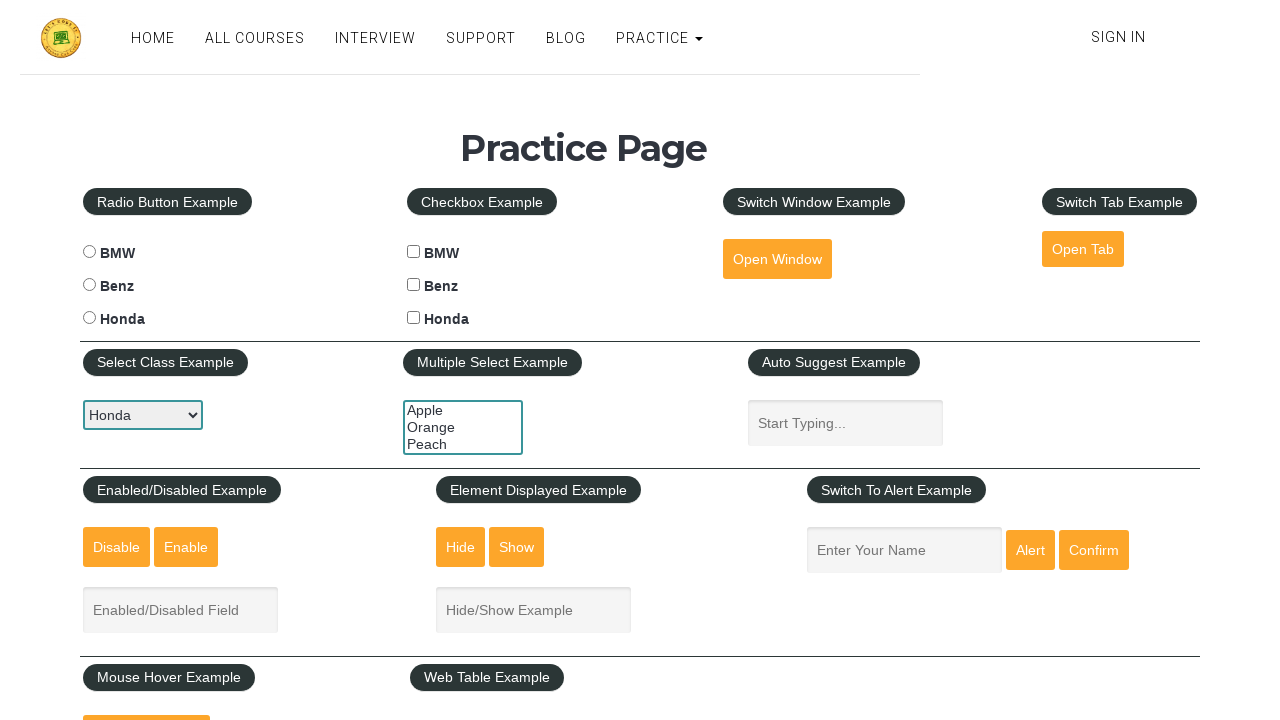

Retrieved selected value from dropdown
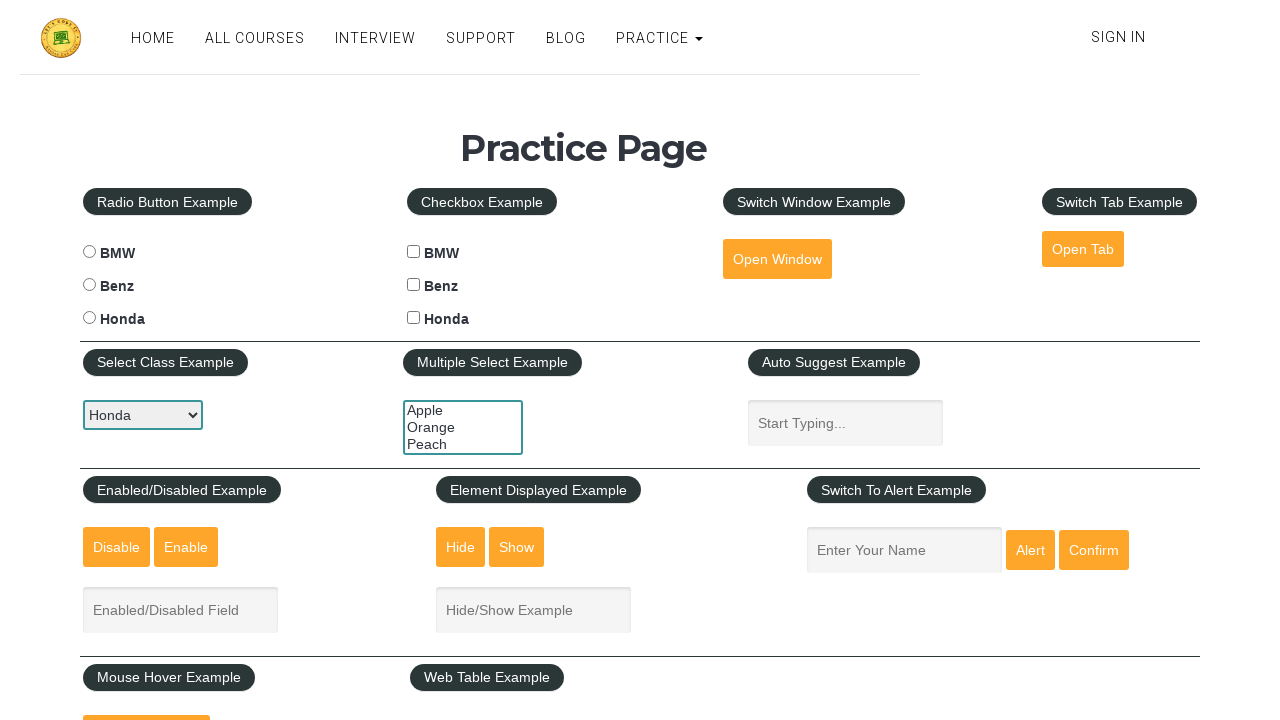

Verified that Honda is selected (assertion passed)
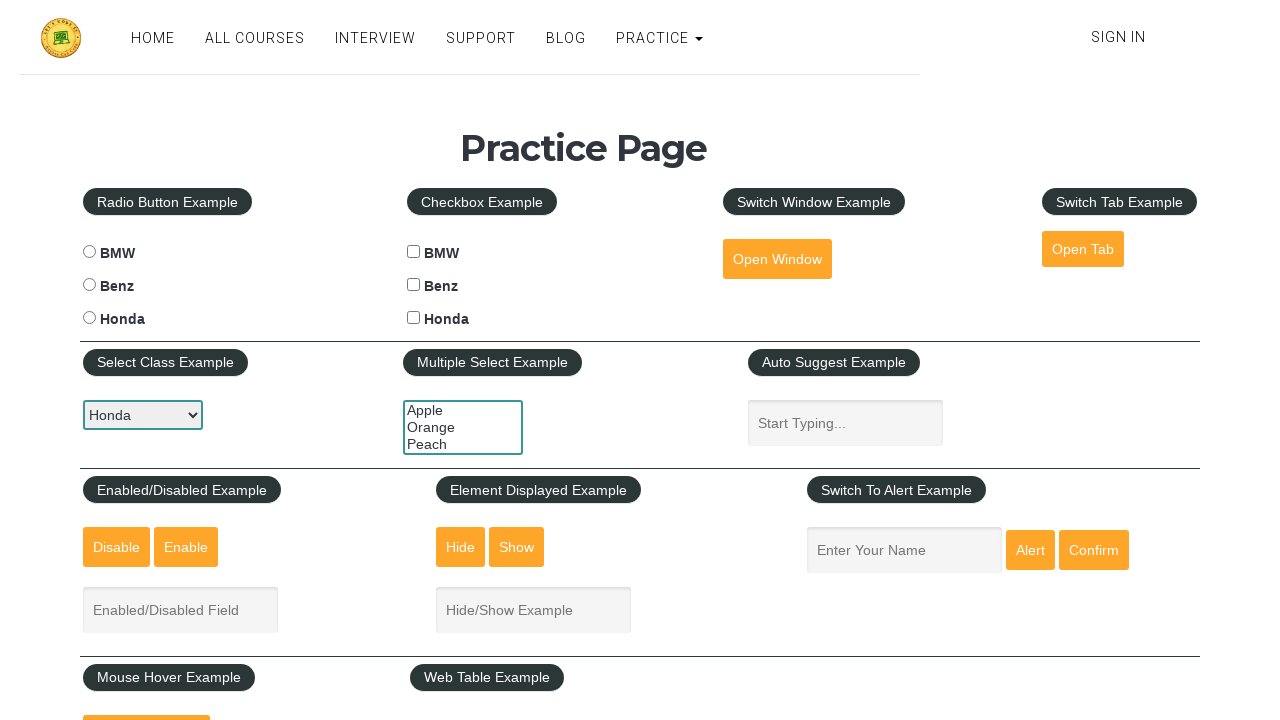

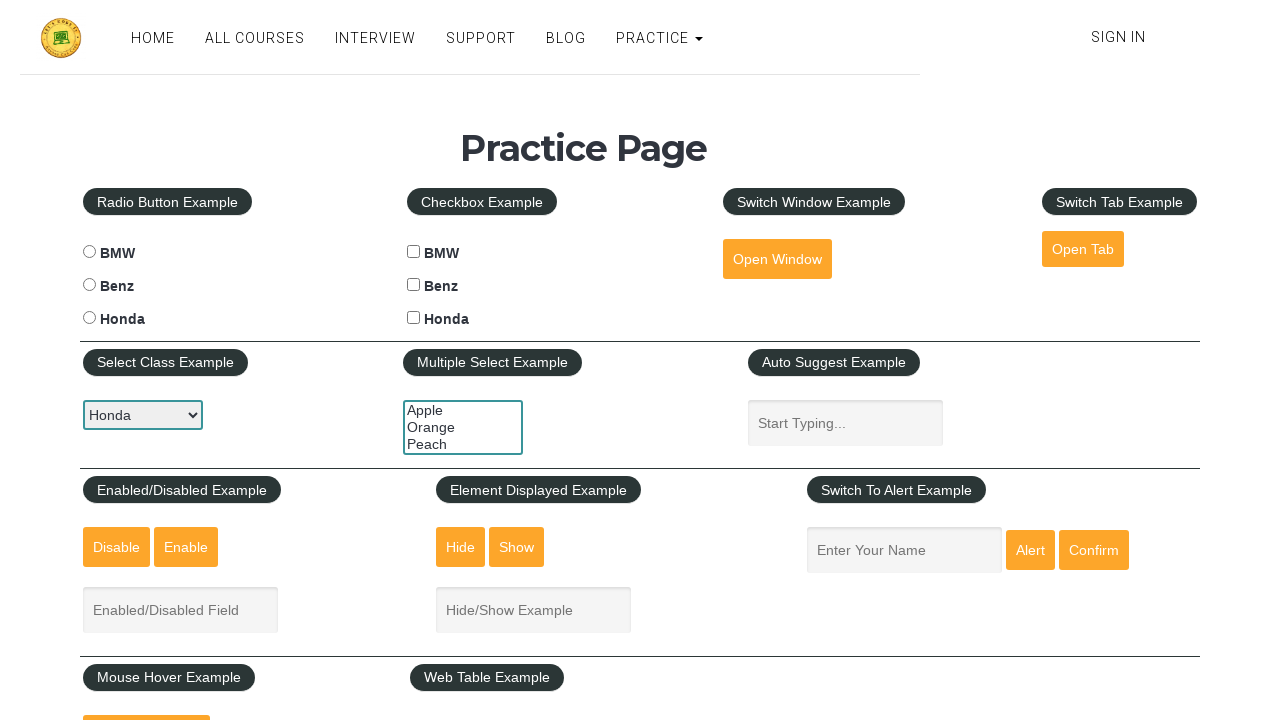